Tests the Green Cart shopping functionality by adding Brocolli and Cucumber items to cart, then verifies that the total price displayed matches the sum of individual item prices.

Starting URL: https://rahulshettyacademy.com/seleniumPractise/#/

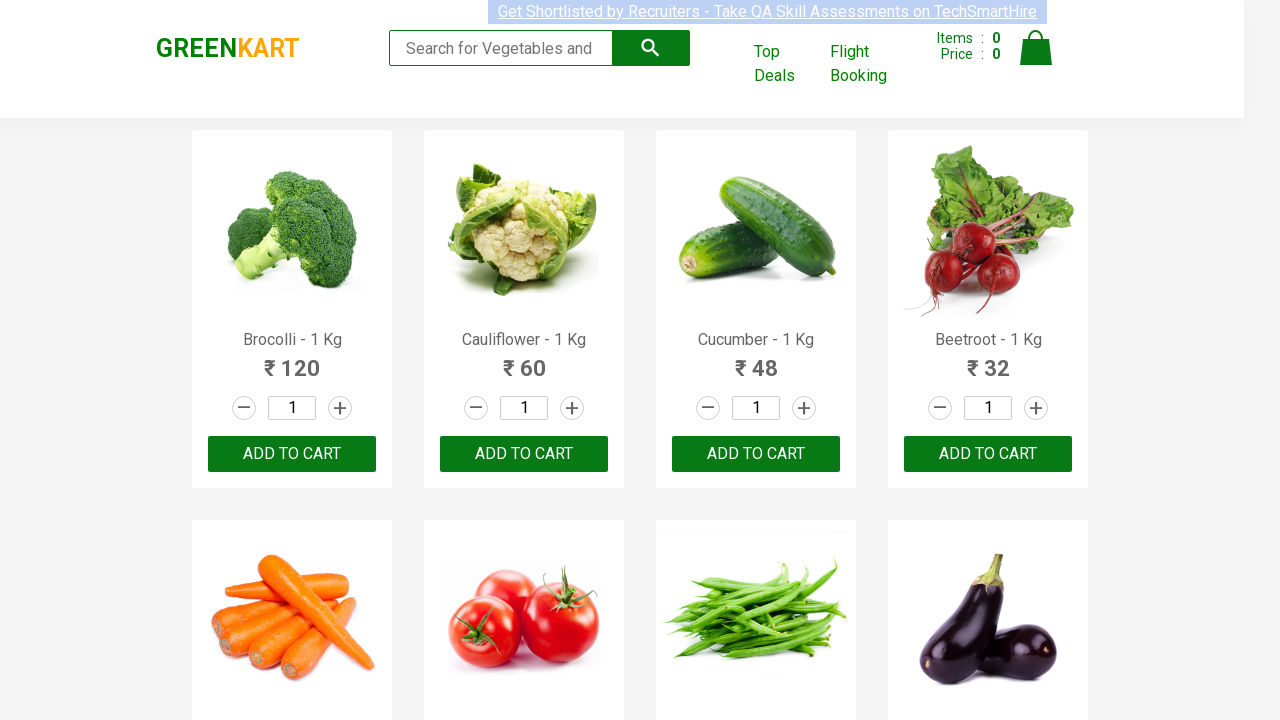

Clicked 'Add to Cart' button for Brocolli - 1 Kg at (292, 454) on xpath=//h4[text()='Brocolli - 1 Kg']/../div[3]/button
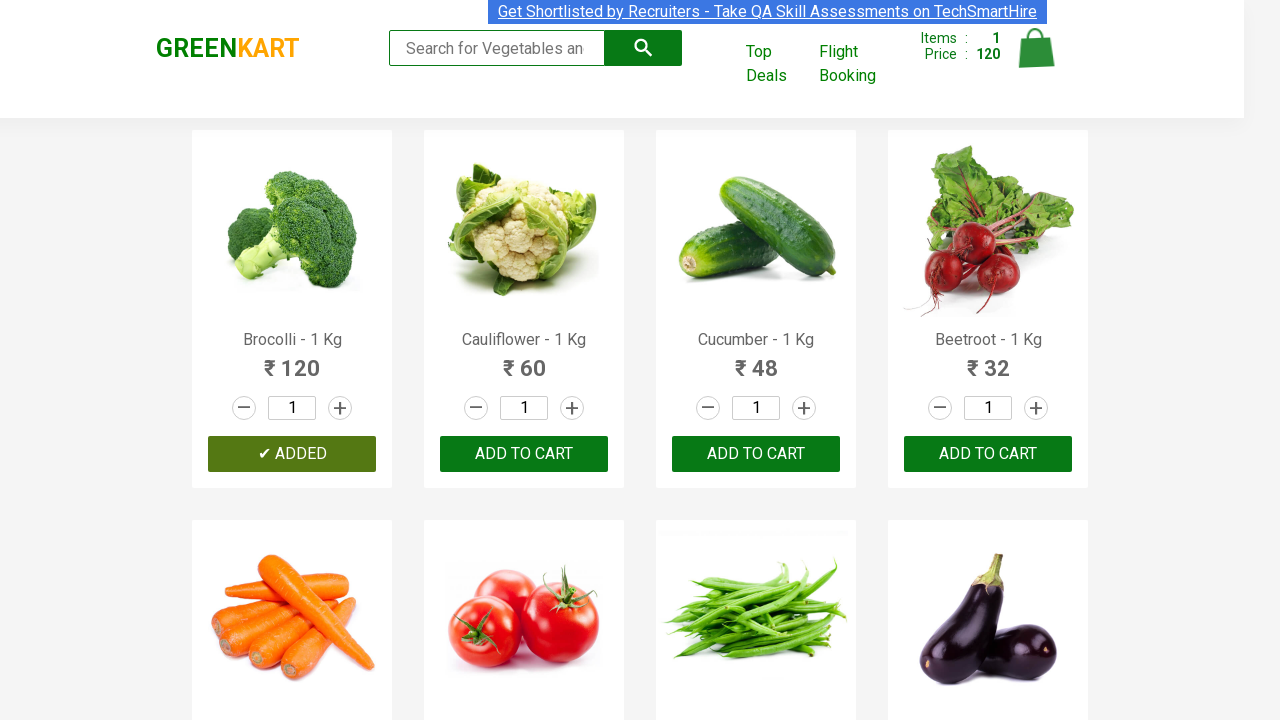

Clicked 'Add to Cart' button for Cucumber - 1 Kg at (756, 454) on xpath=//h4[text()='Cucumber - 1 Kg']/../div[3]/button
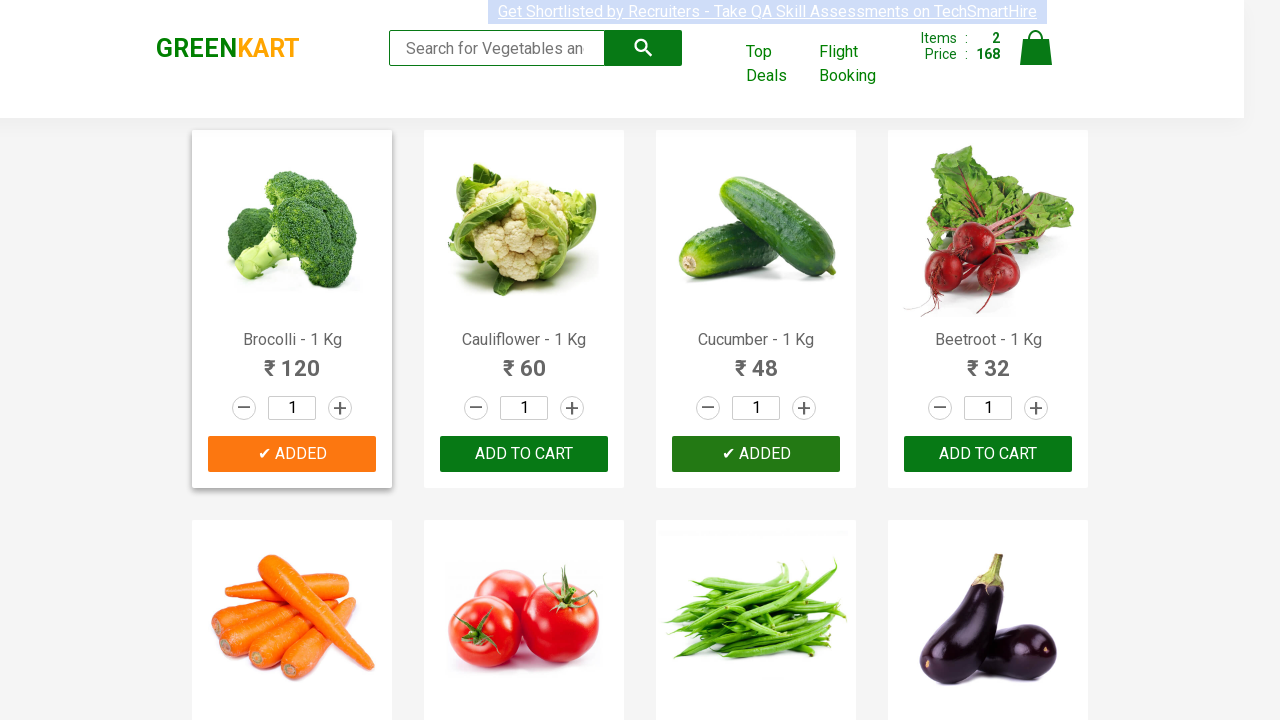

Retrieved price of Brocolli - 1 Kg
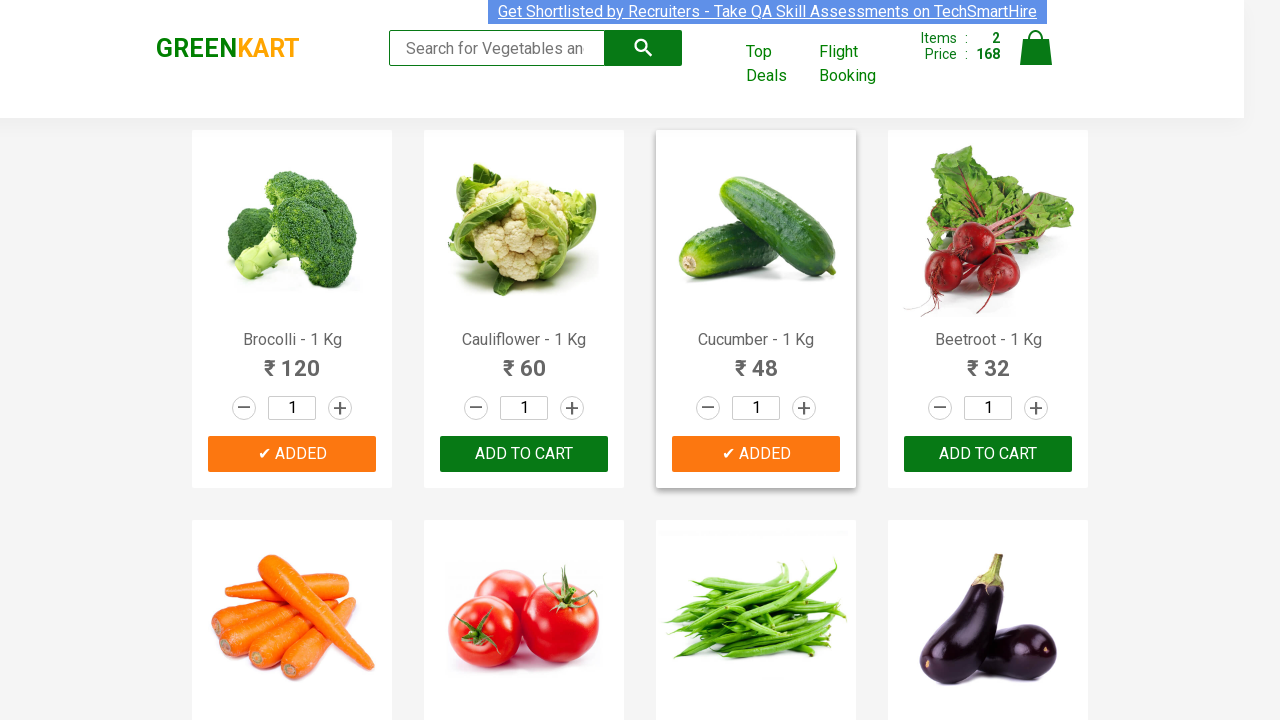

Retrieved price of Cucumber - 1 Kg
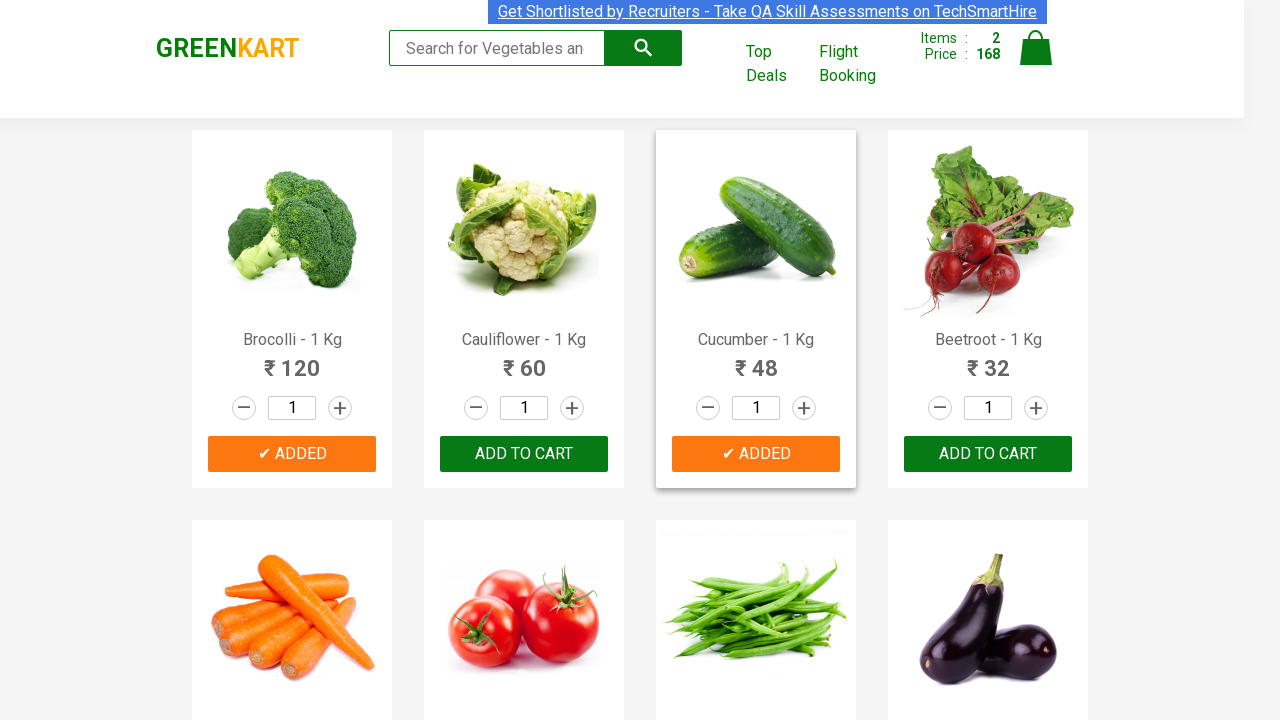

Retrieved total price from cart
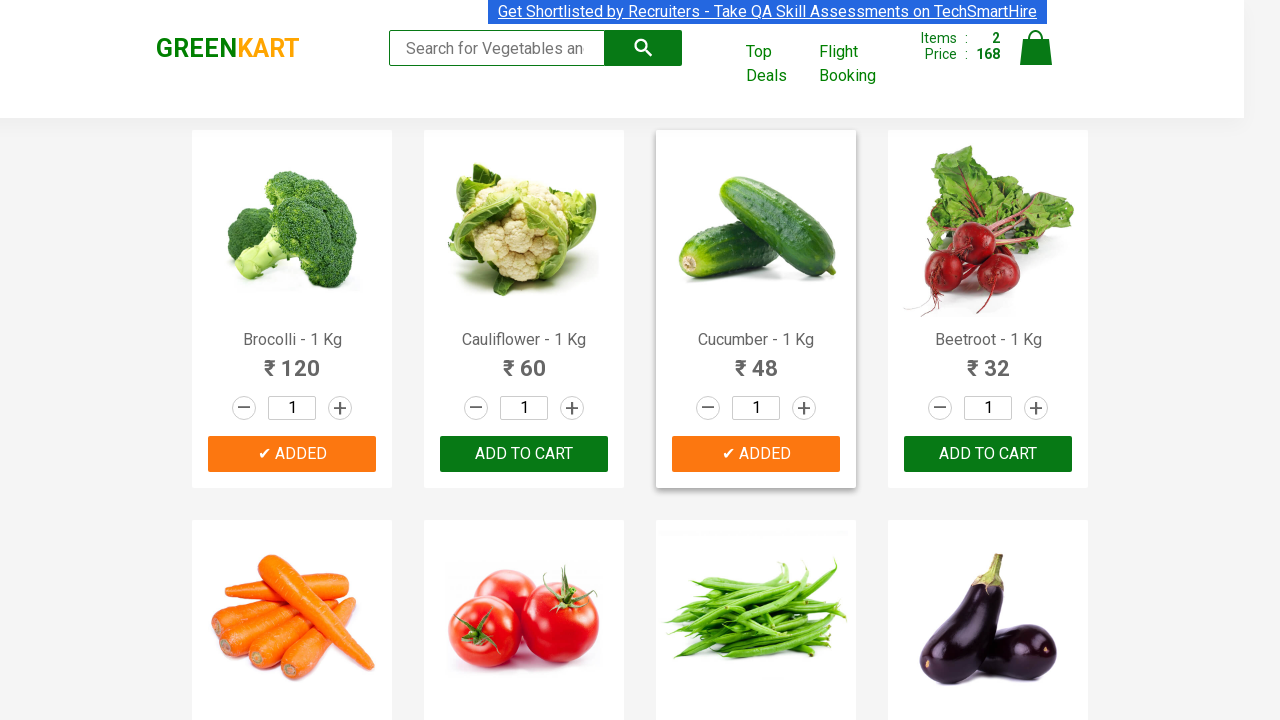

Verified that sum of individual item prices matches total cart price
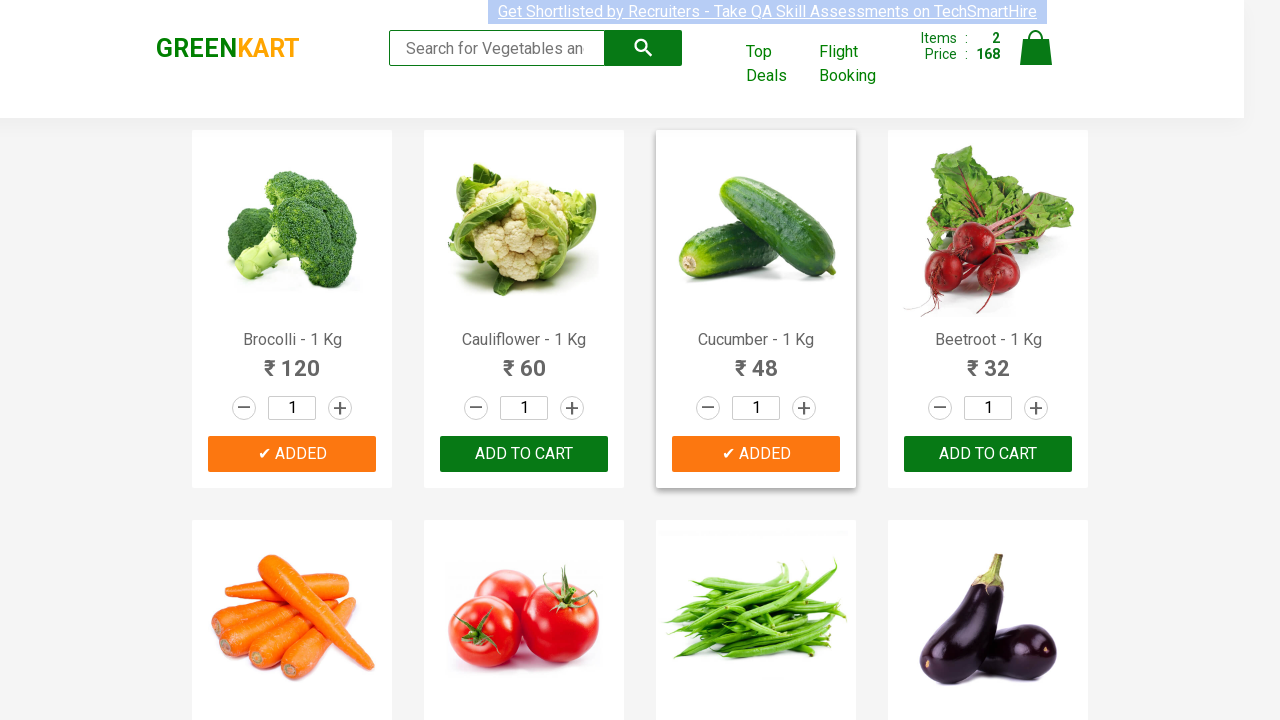

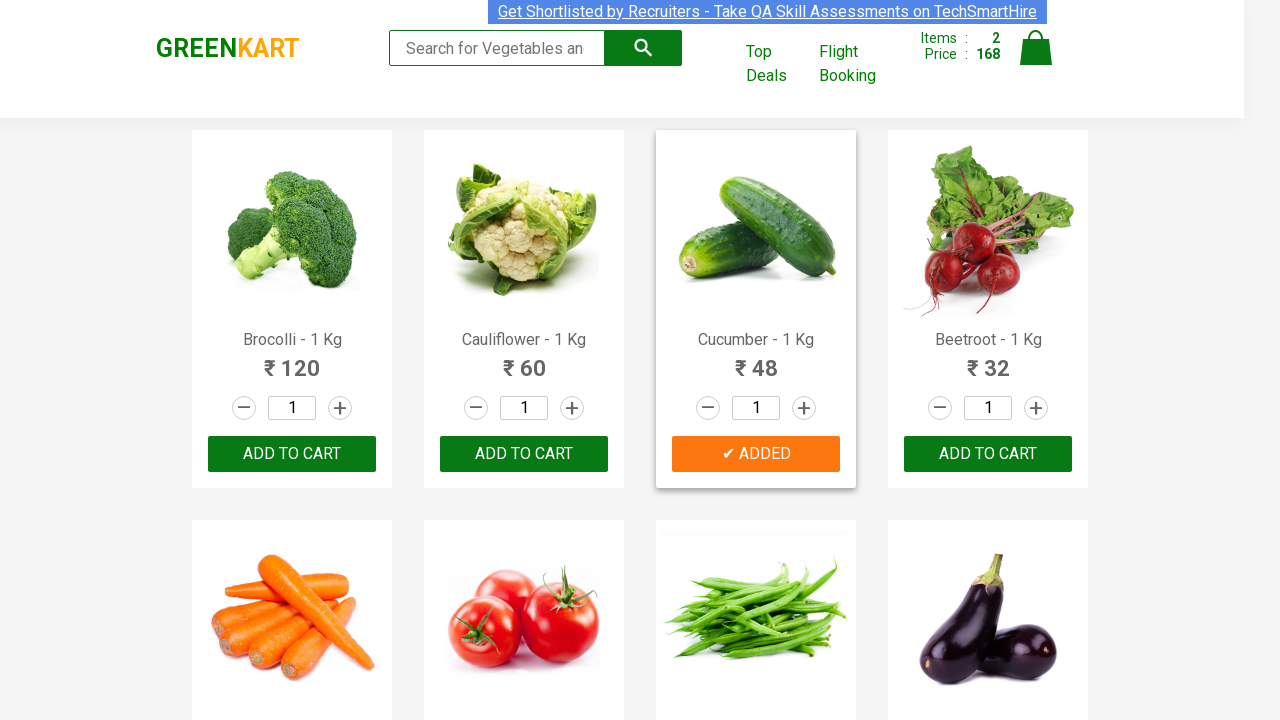